Tests window switching functionality by clicking a link that opens a new tab, switching to it, and verifying the page content

Starting URL: http://demo.automationtesting.in/Windows.html

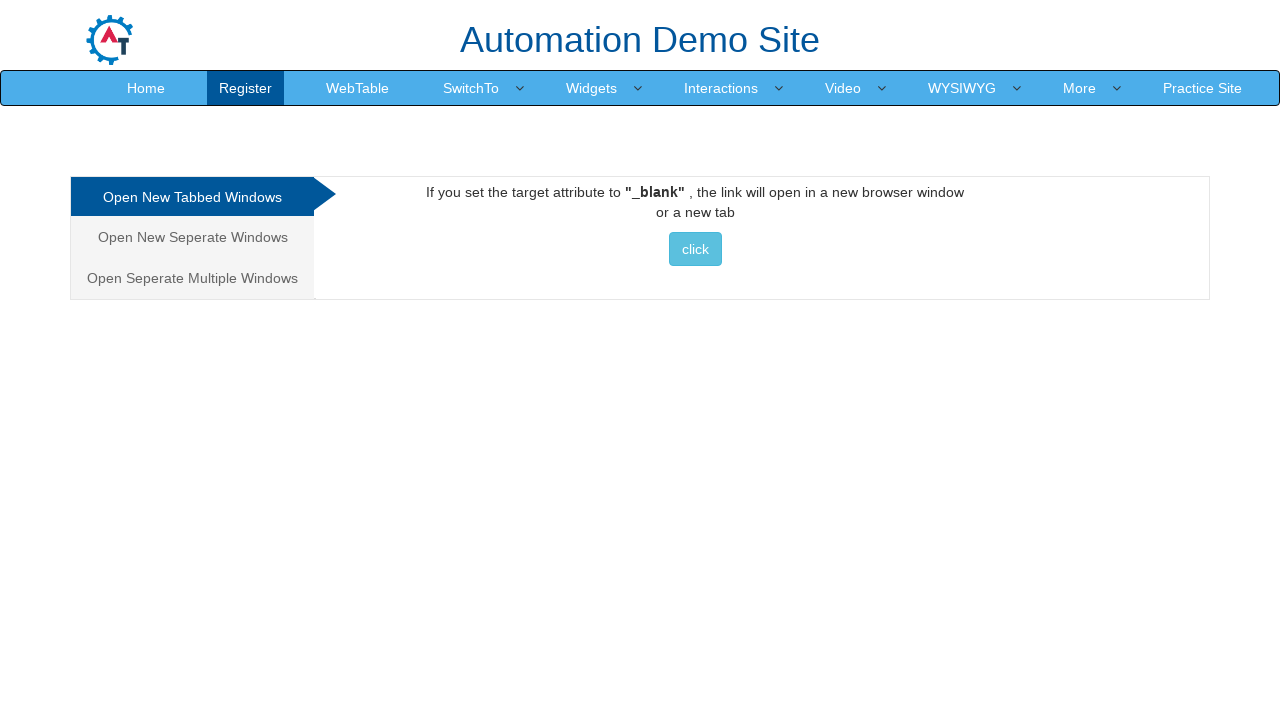

Clicked link that opens new tab at (695, 249) on a:has-text('click')
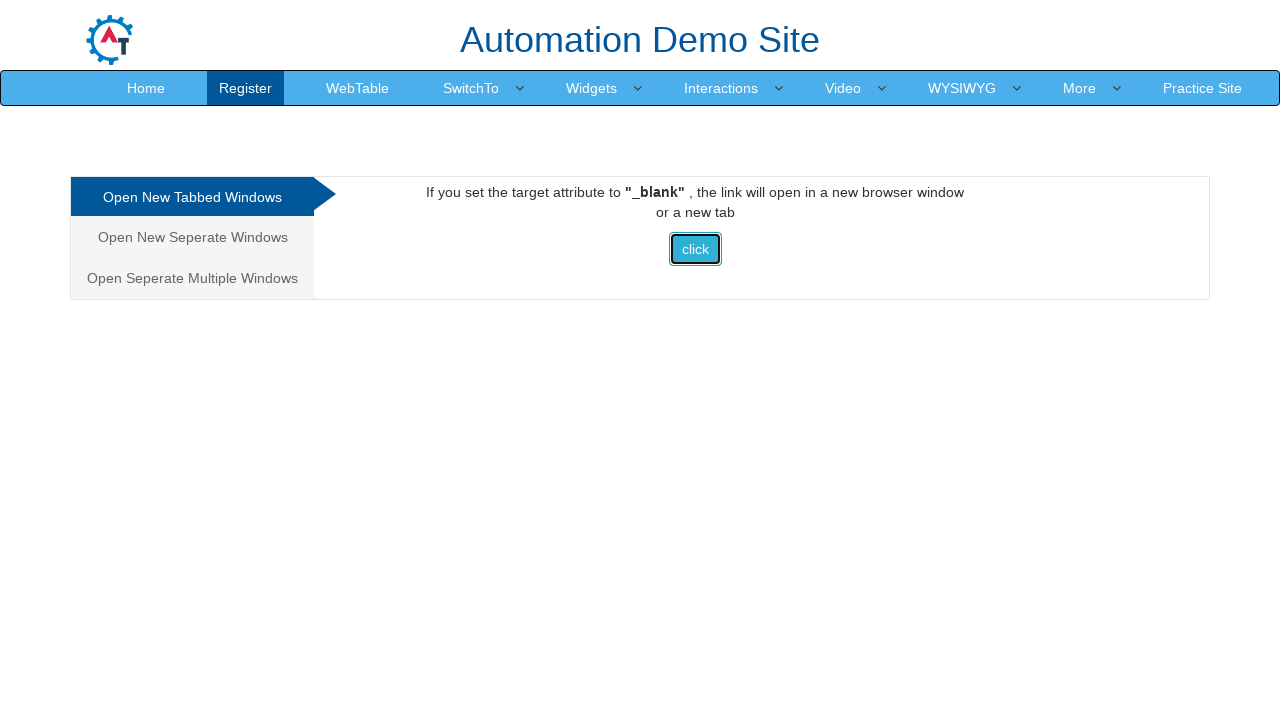

Captured new page/tab that was opened
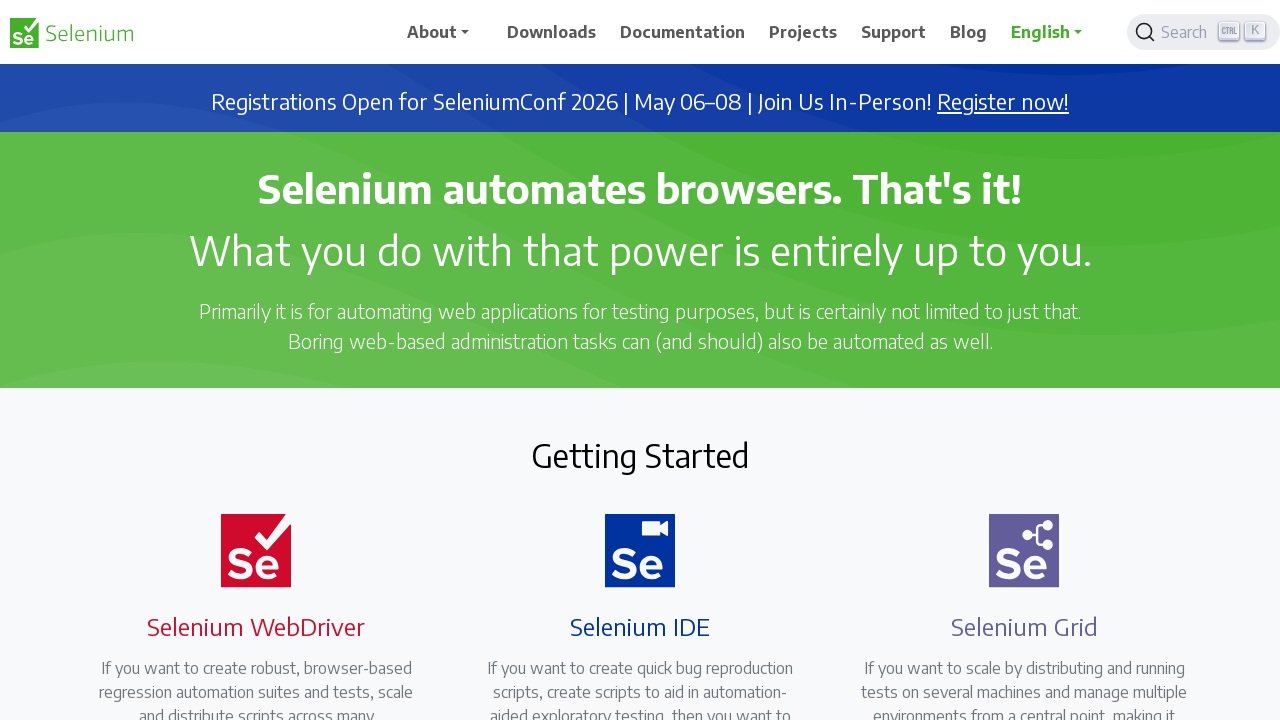

Verified 'Selenium automates' text found in new page content
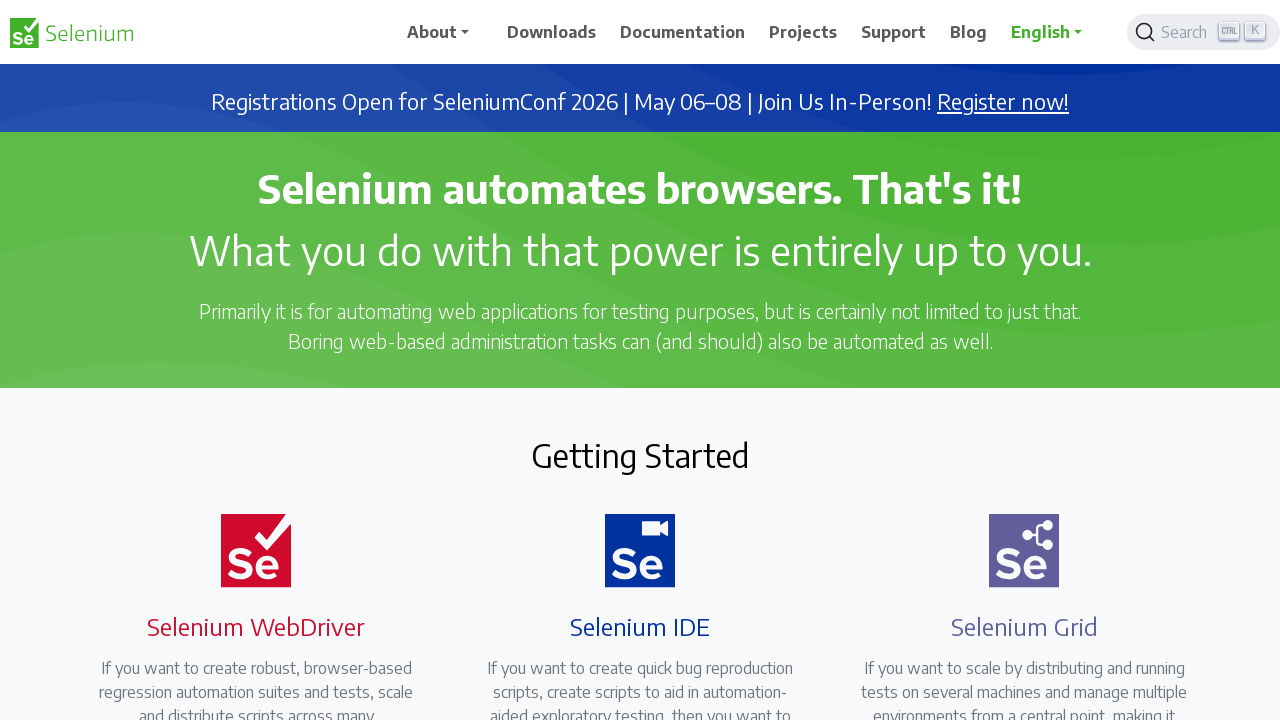

Verified new page URL is https://www.selenium.dev/
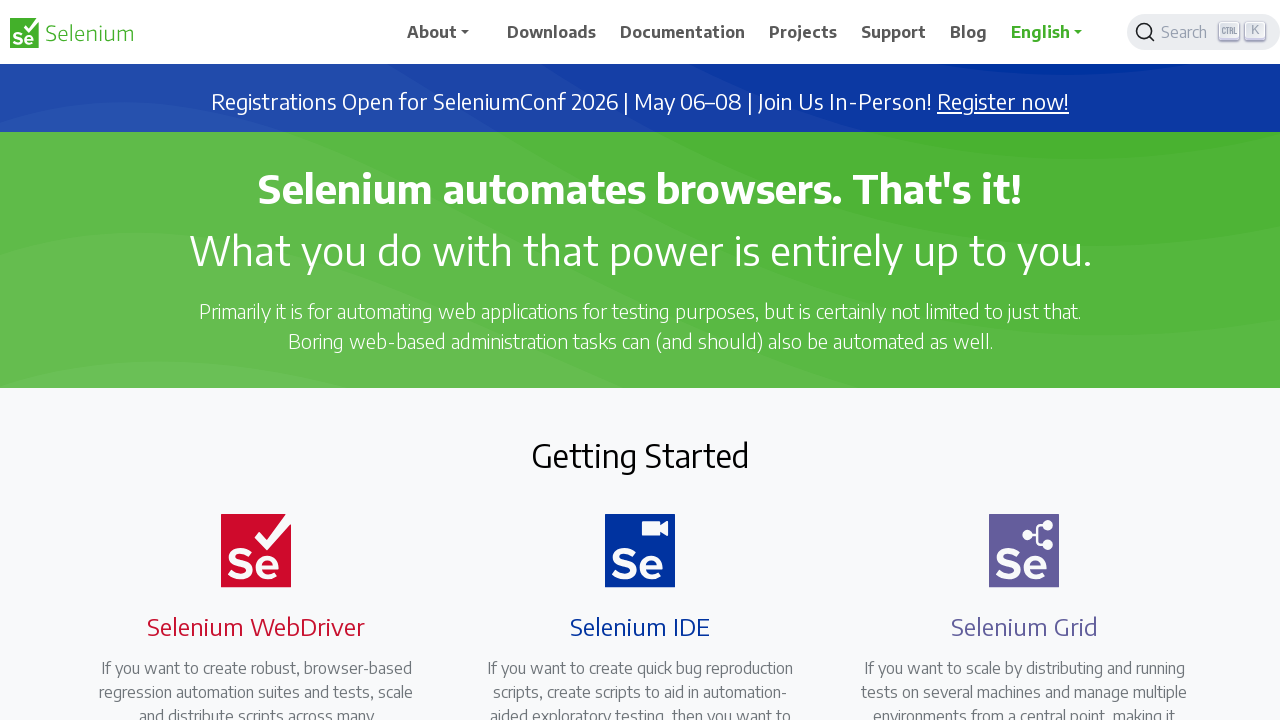

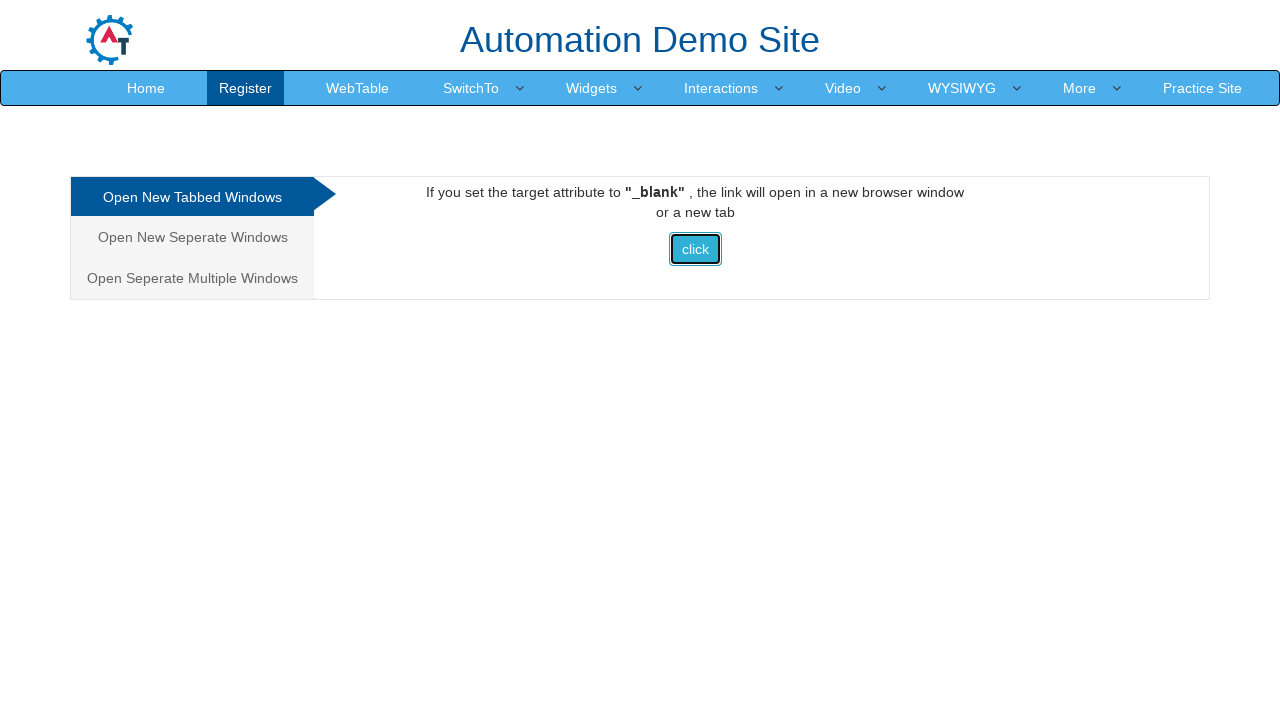